Tests double-click functionality by double-clicking on a text element inside an iframe and verifying the text color changes to red

Starting URL: https://www.w3schools.com/tags/tryit.asp?filename=tryhtml5_ev_ondblclick2

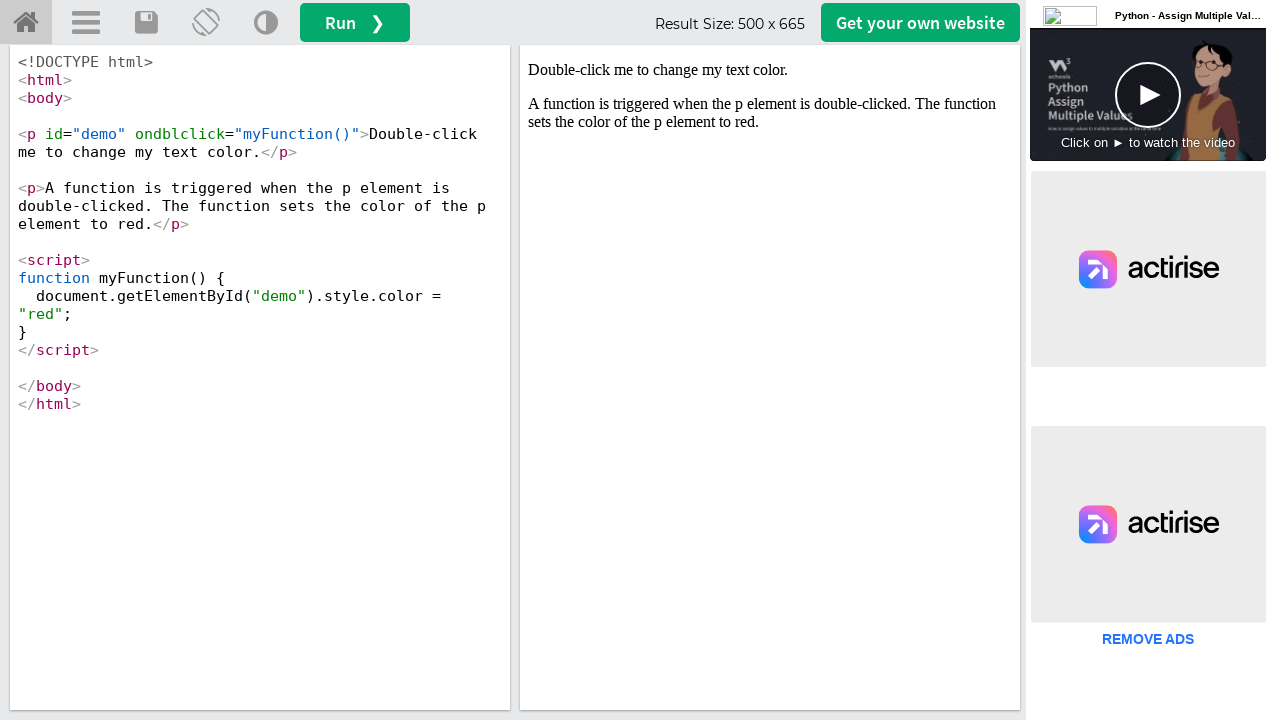

Located iframe with ID 'iframeResult'
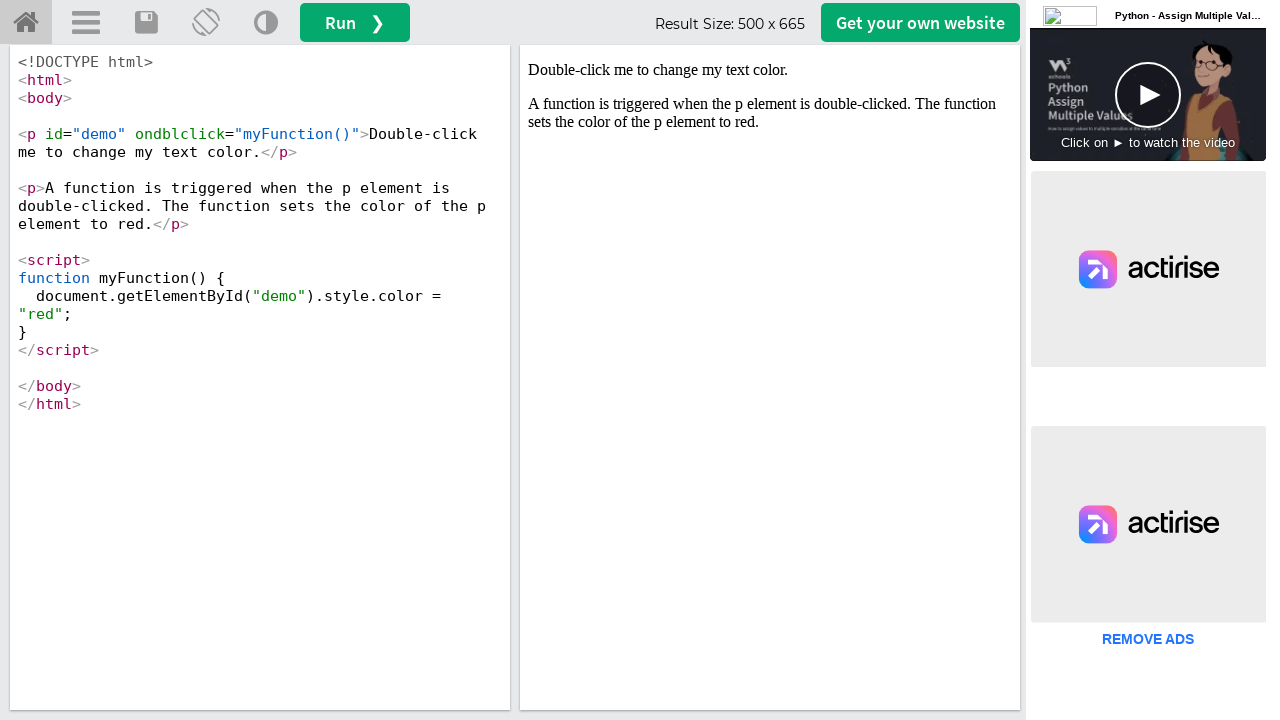

Double-clicked on text element with ID 'demo' at (770, 70) on #iframeResult >> internal:control=enter-frame >> #demo
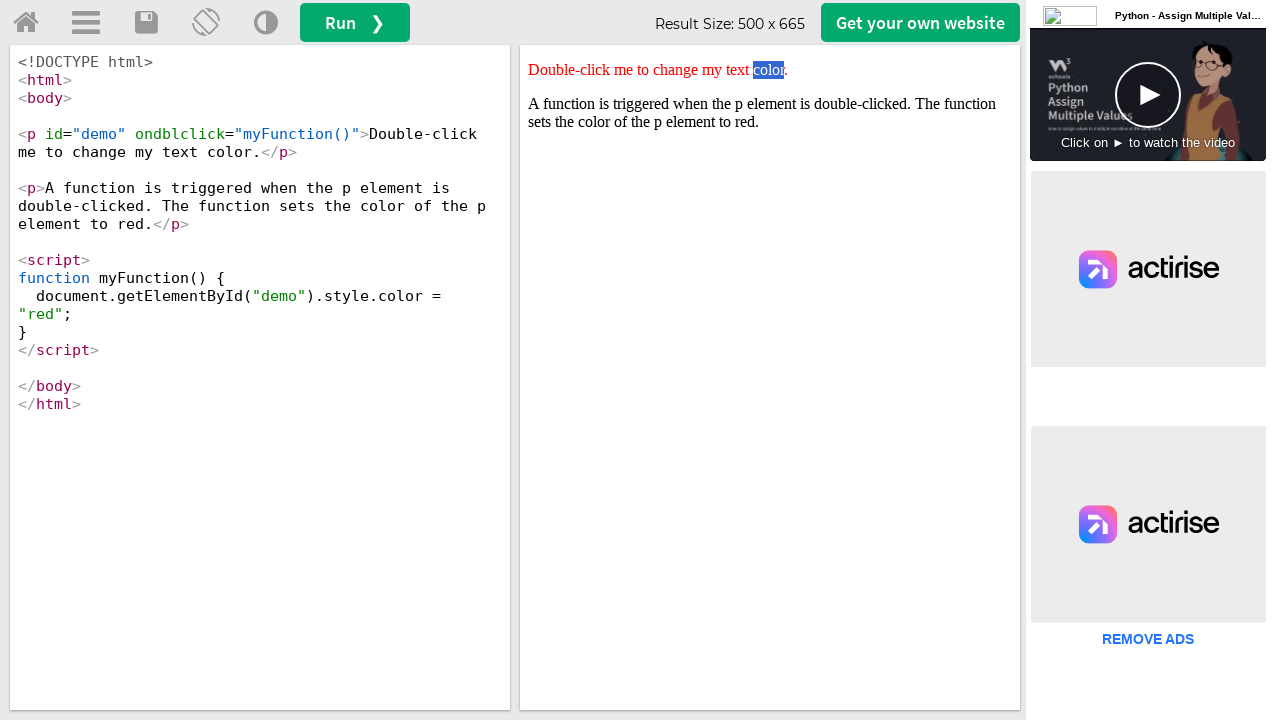

Retrieved style attribute from element after double-click
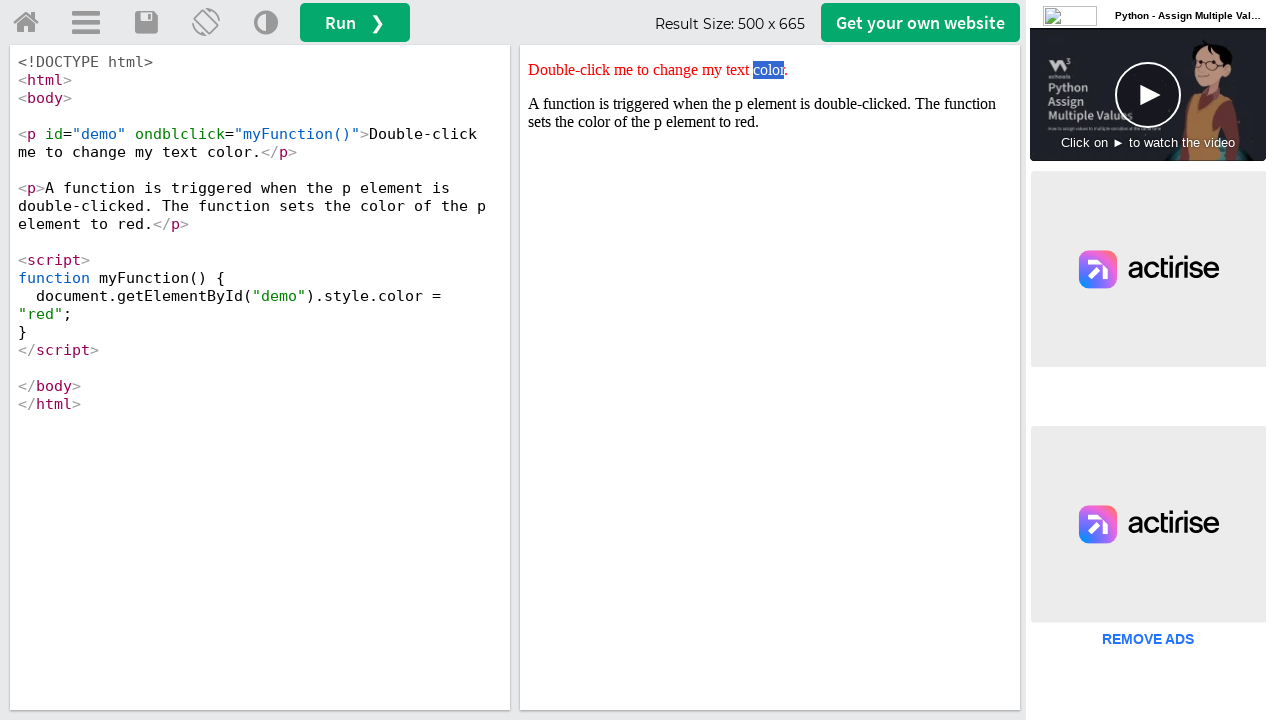

Verified text color changed to red
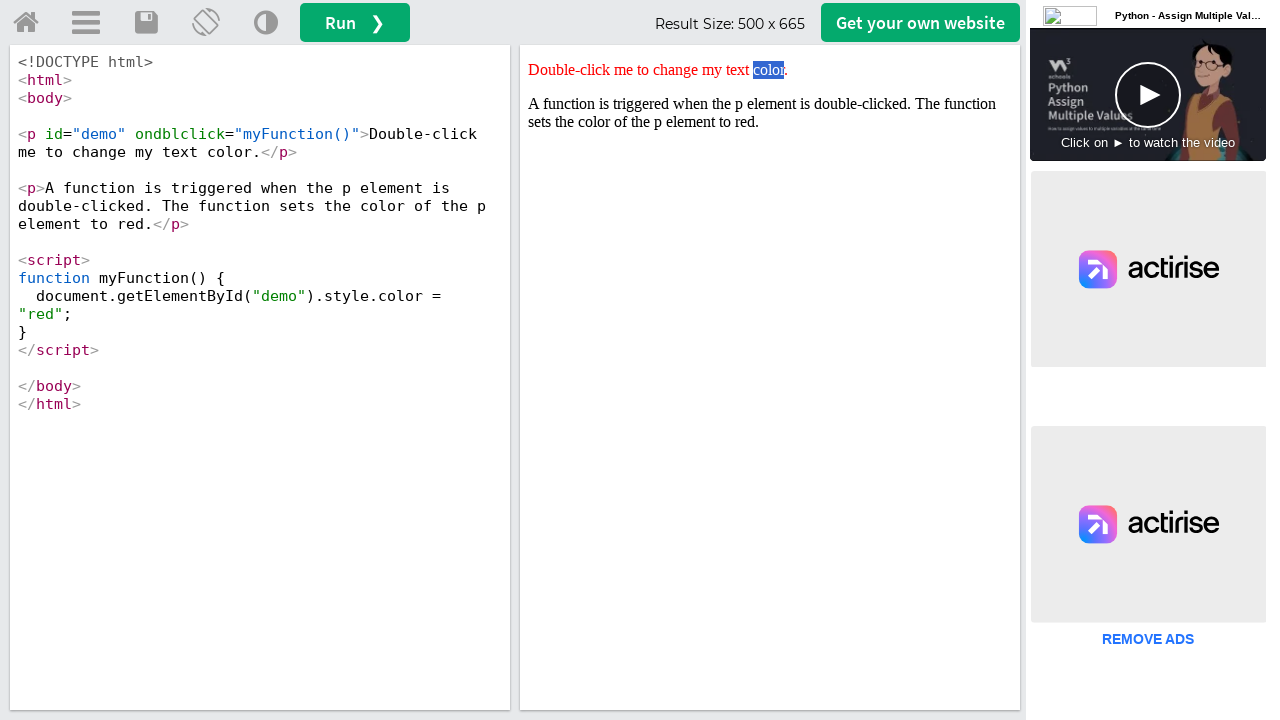

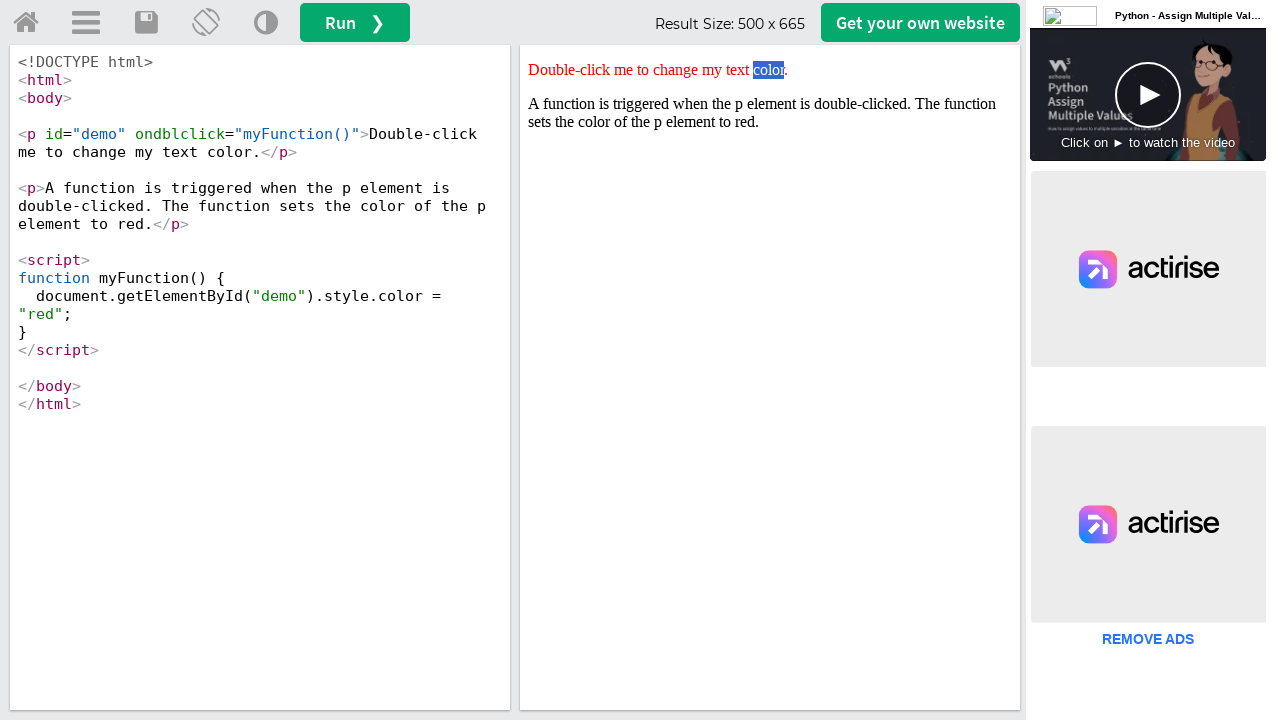